Tests browser window/tab switching functionality by opening a new window via a link click and switching between parent and child windows

Starting URL: https://the-internet.herokuapp.com/windows

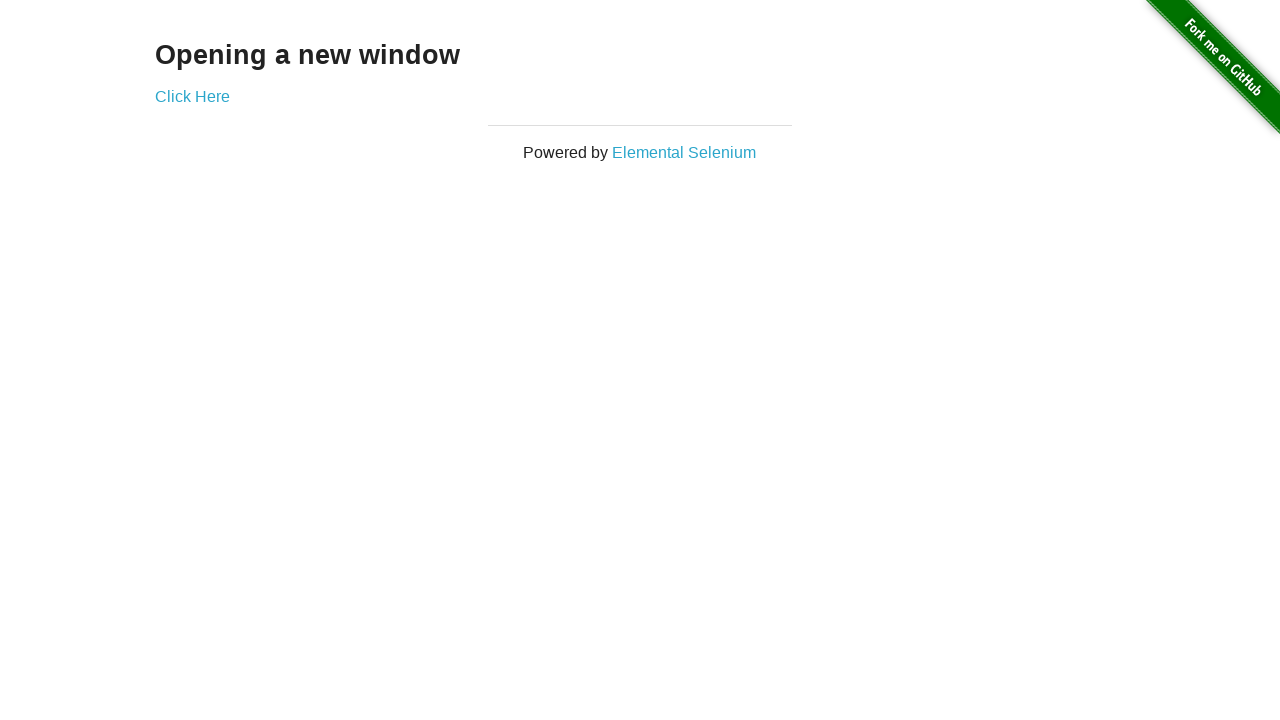

Clicked 'Click Here' link to open new window/tab at (192, 96) on text=Click Here
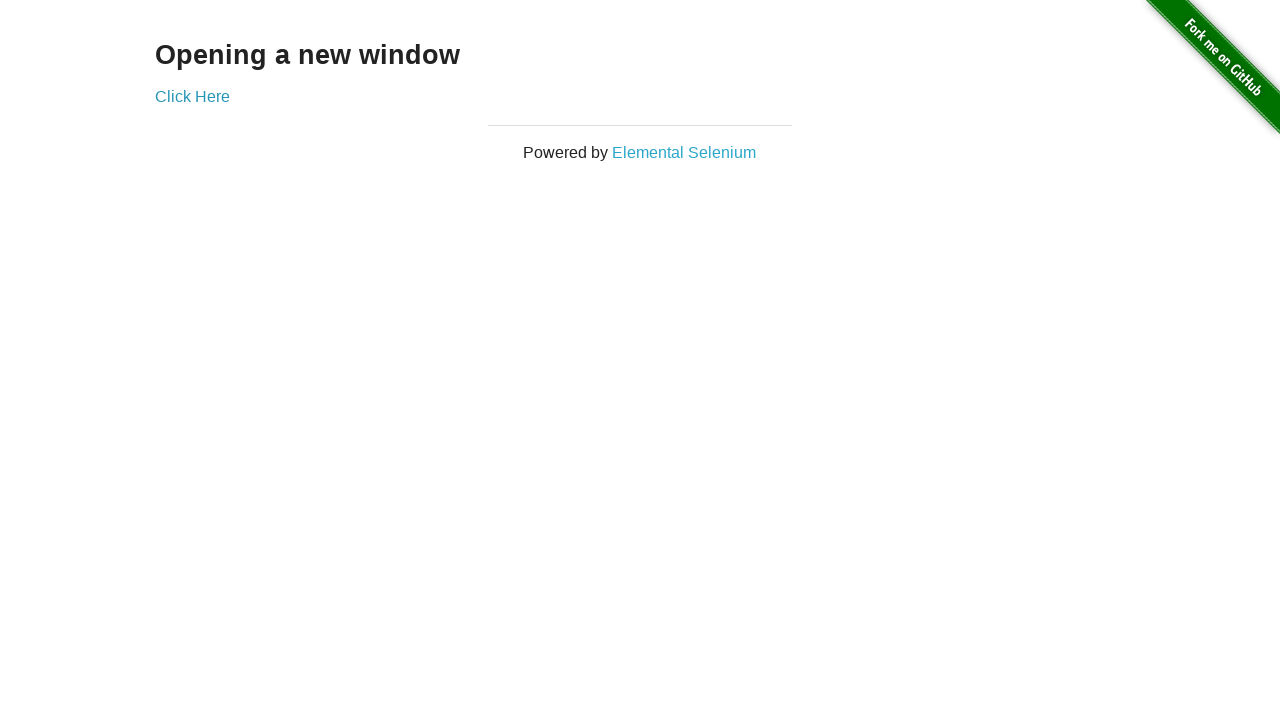

Waited for h3 element to load in child window
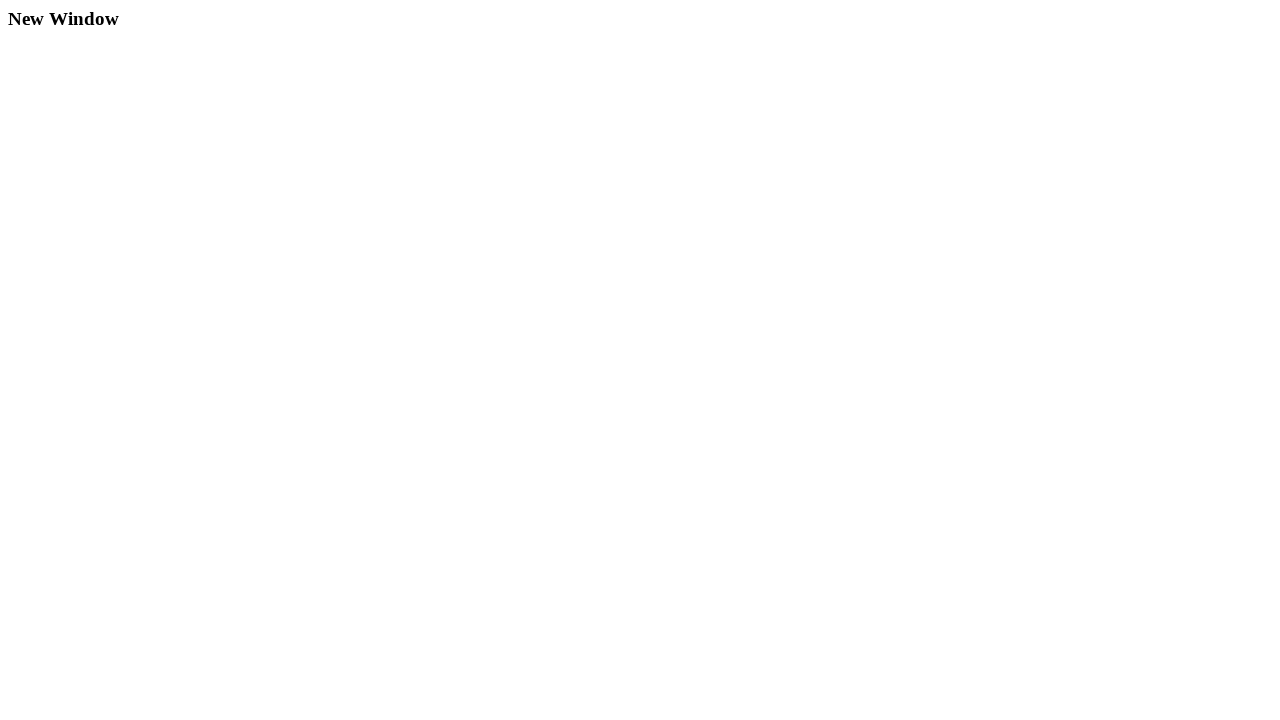

Retrieved heading text from child window: 'New Window'
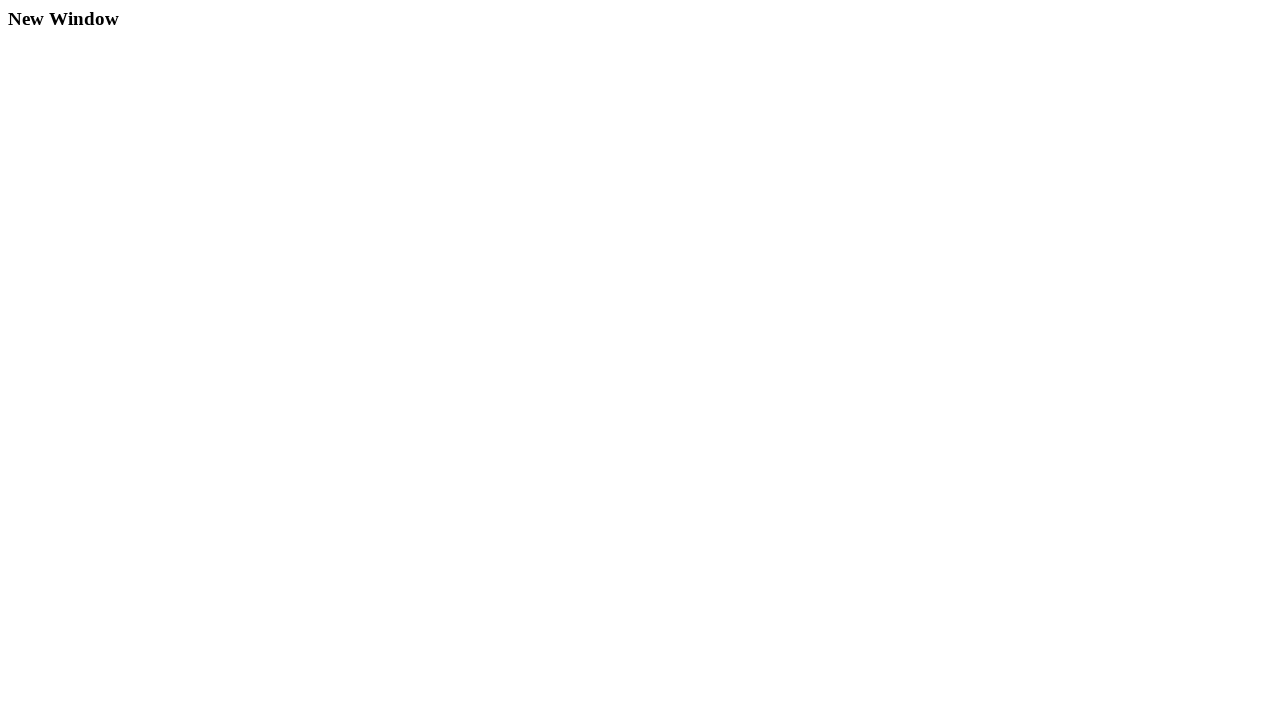

Retrieved heading text from parent window: 'Opening a new window'
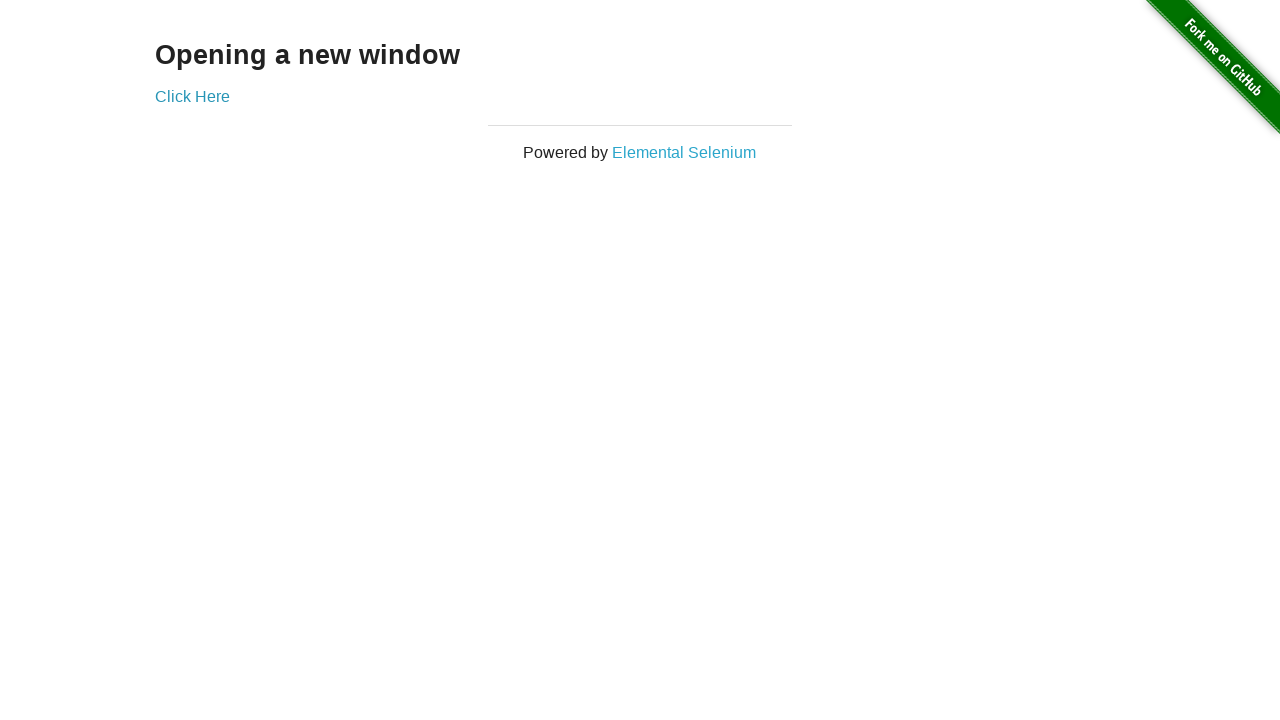

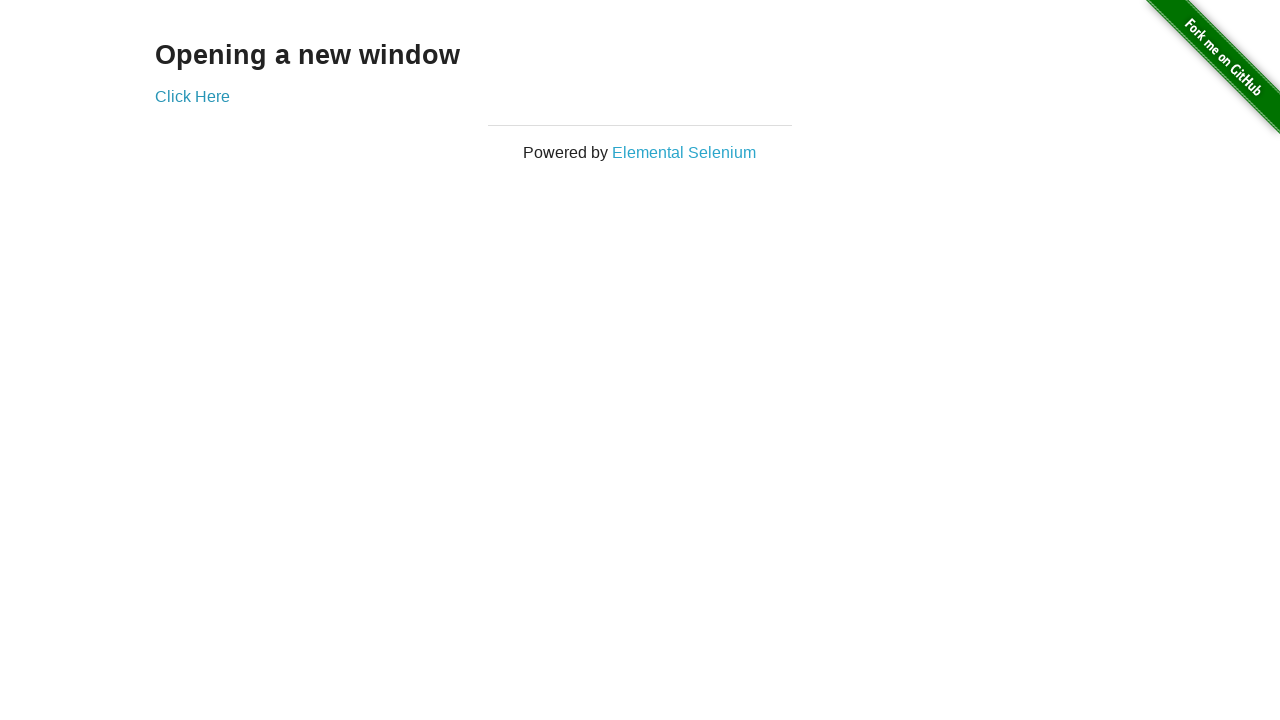